Tests the forgot password functionality by navigating to the forgot password page, filling in an email address, and submitting the form to retrieve password

Starting URL: https://the-internet.herokuapp.com/

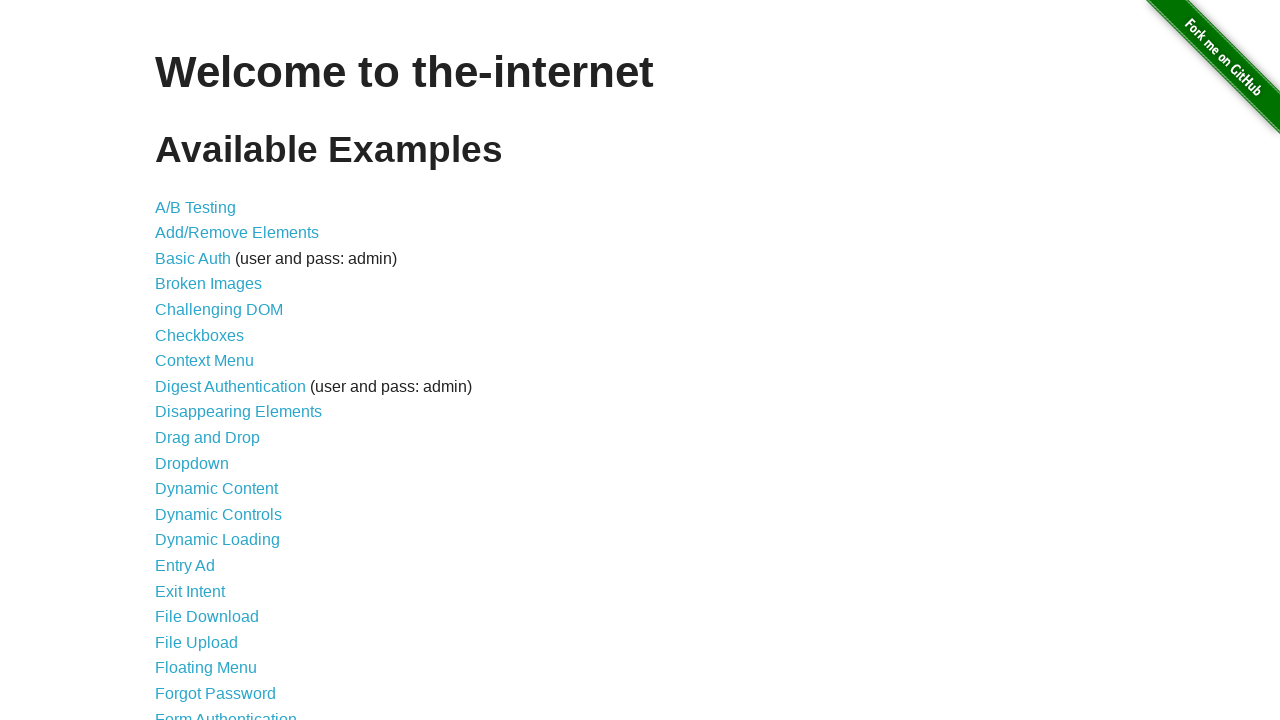

Clicked on the Forgot Password link at (216, 693) on a[href='/forgot_password']
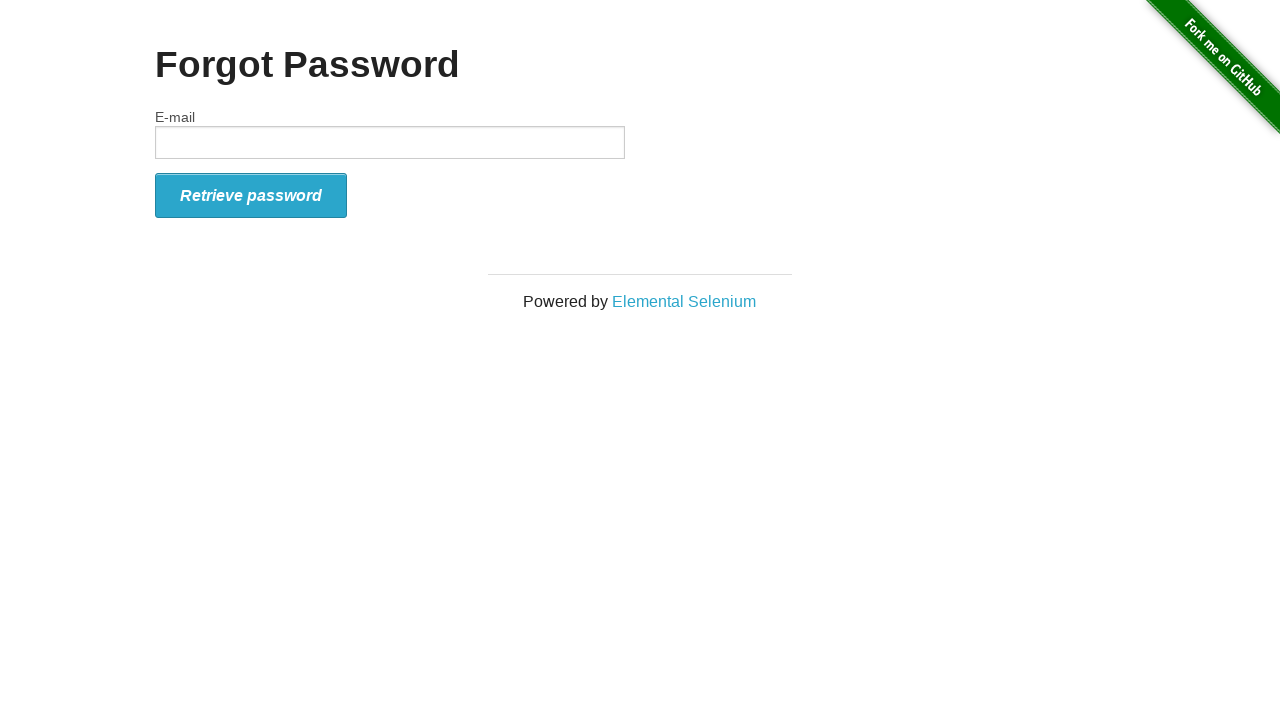

Filled email field with 'test@example.com' on input[name='email']
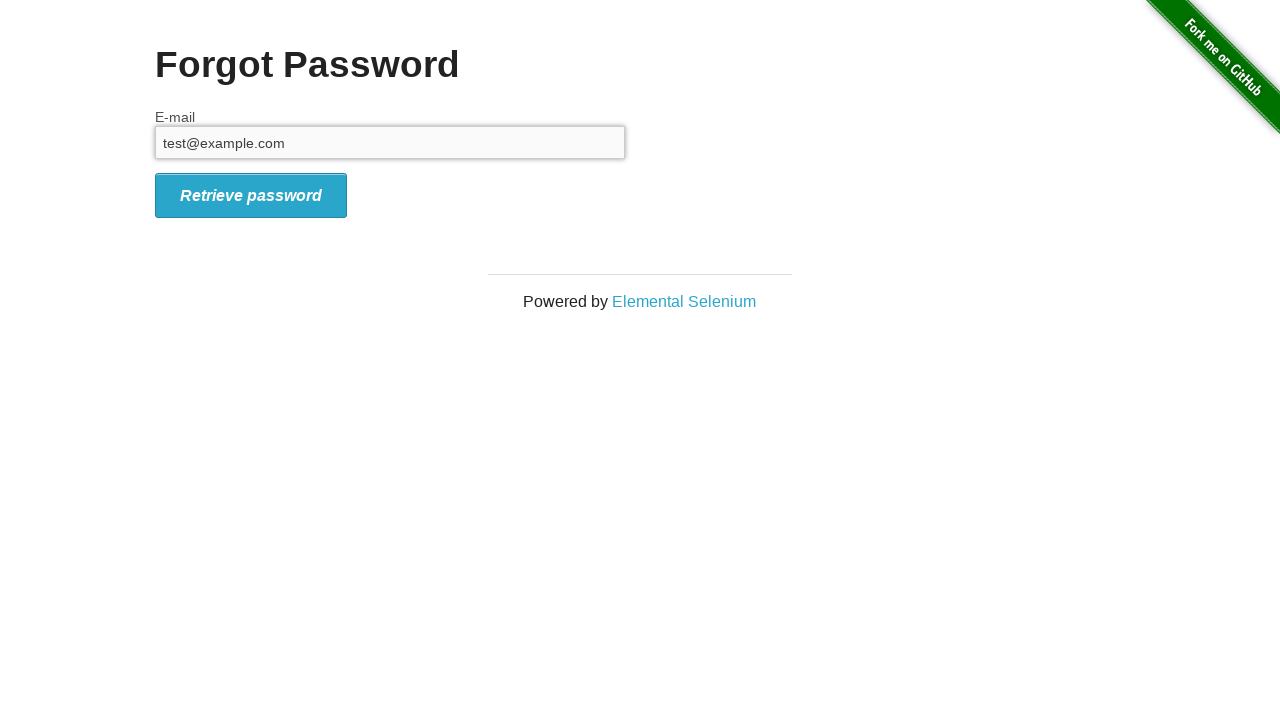

Clicked the Retrieve Password button at (251, 195) on .radius
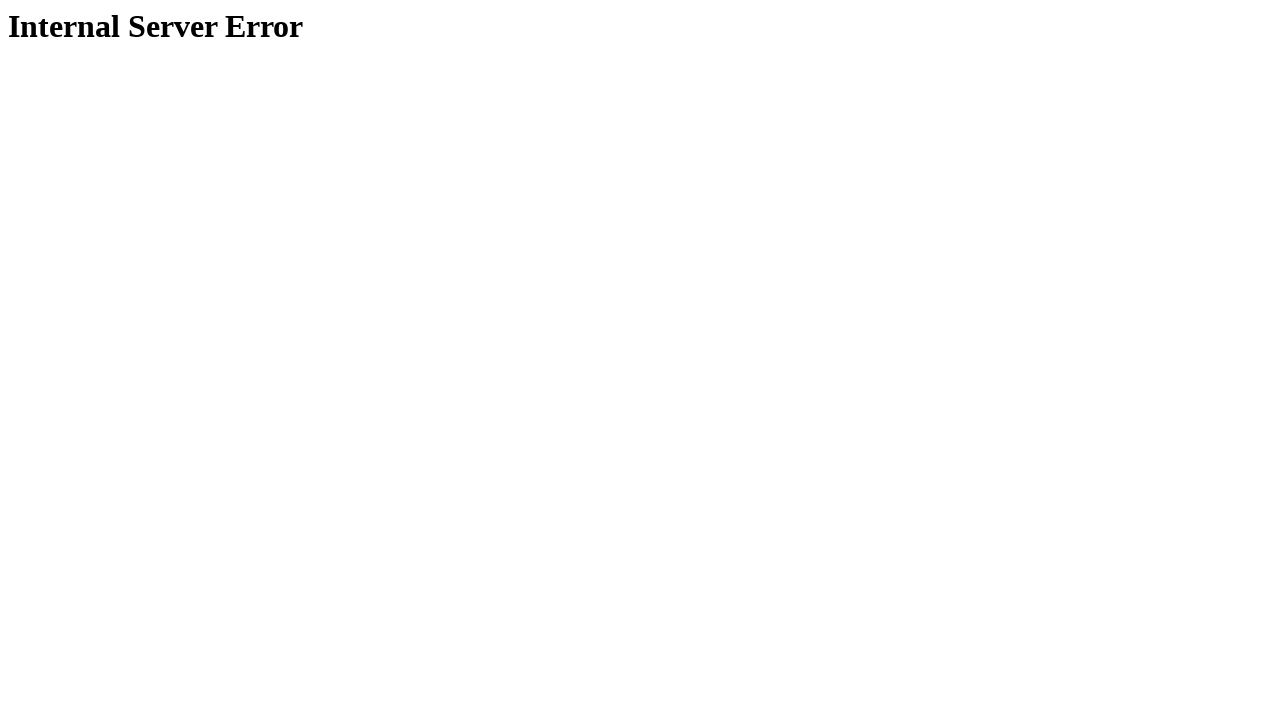

Response page loaded with h1 header visible
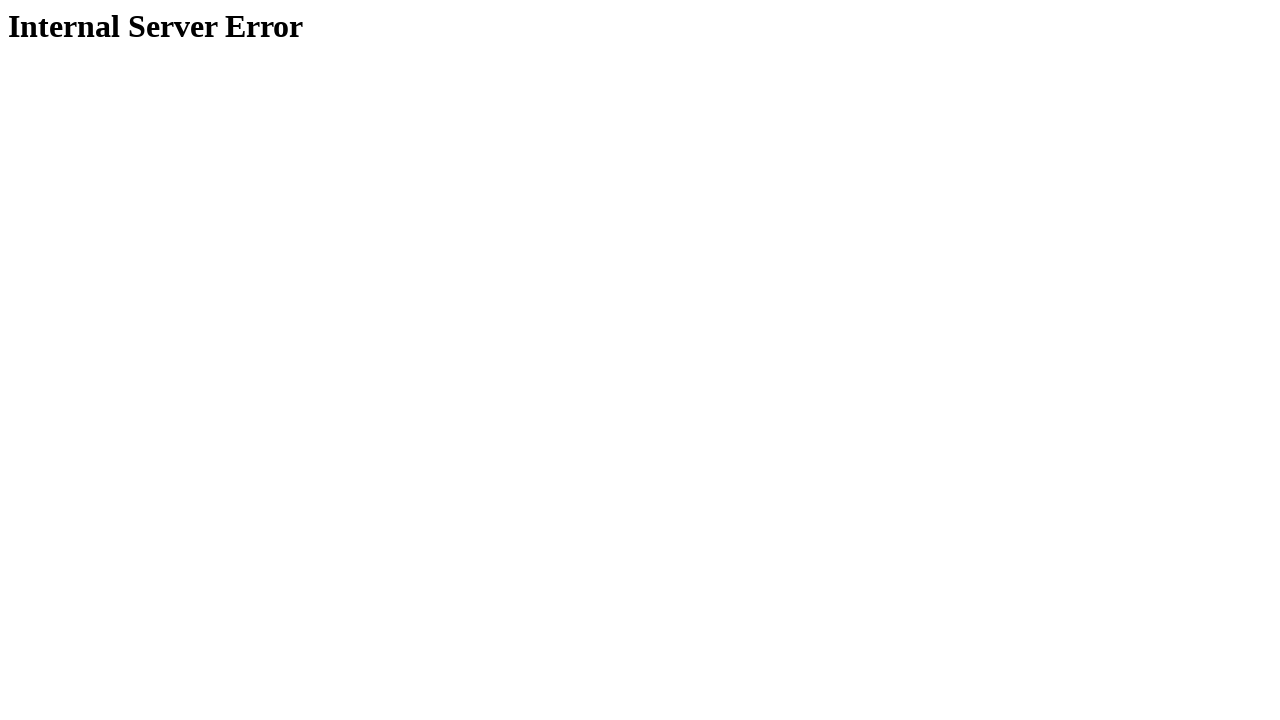

Retrieved header text: 'Internal Server Error'
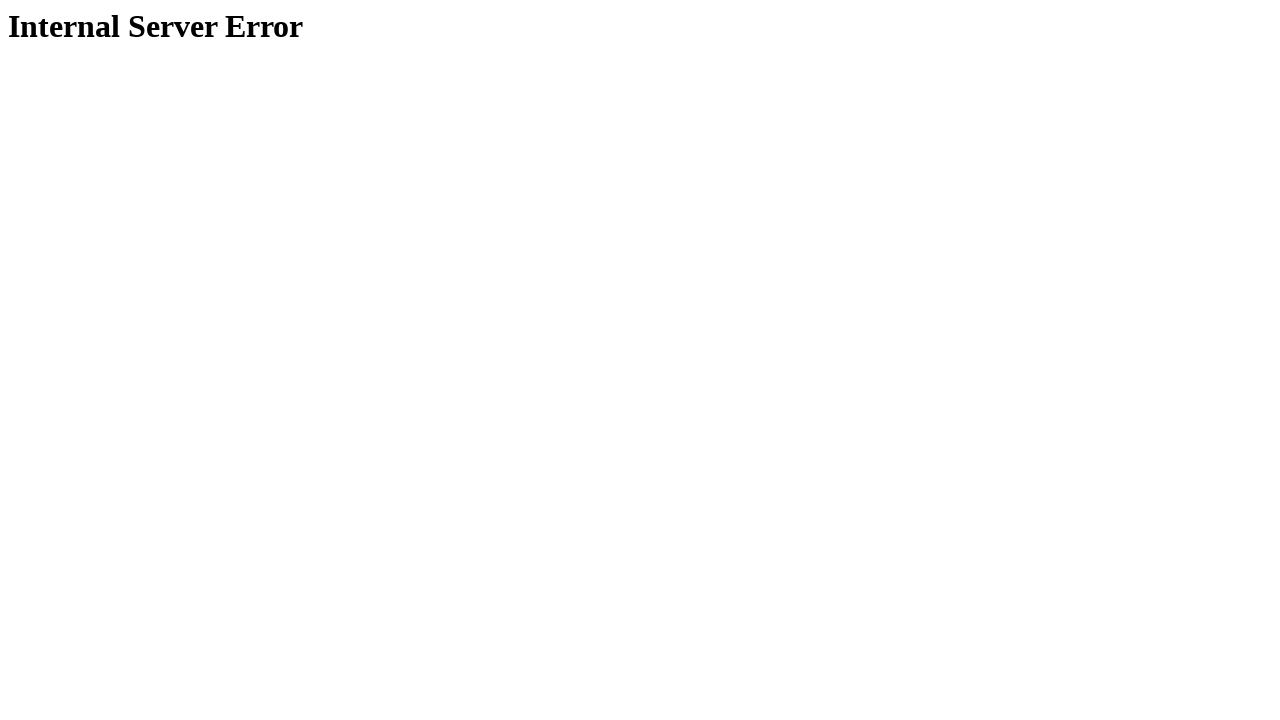

Test passed - got expected 'Internal Server Error' page
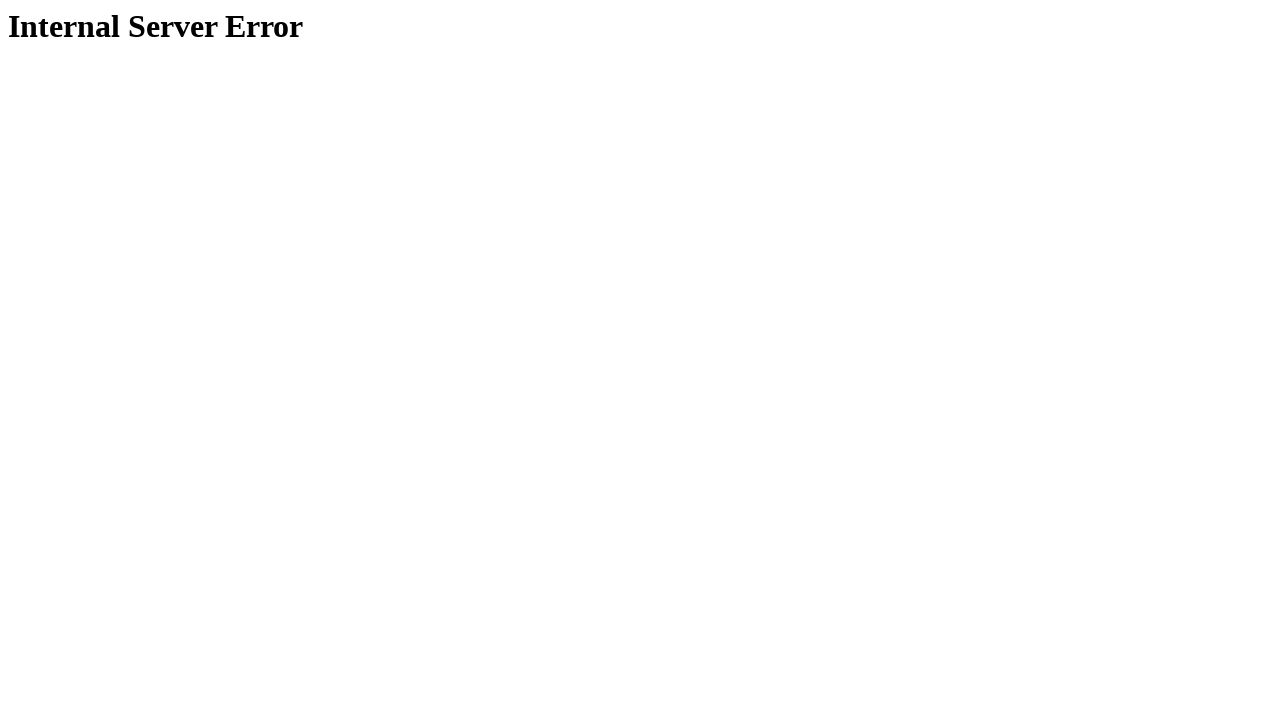

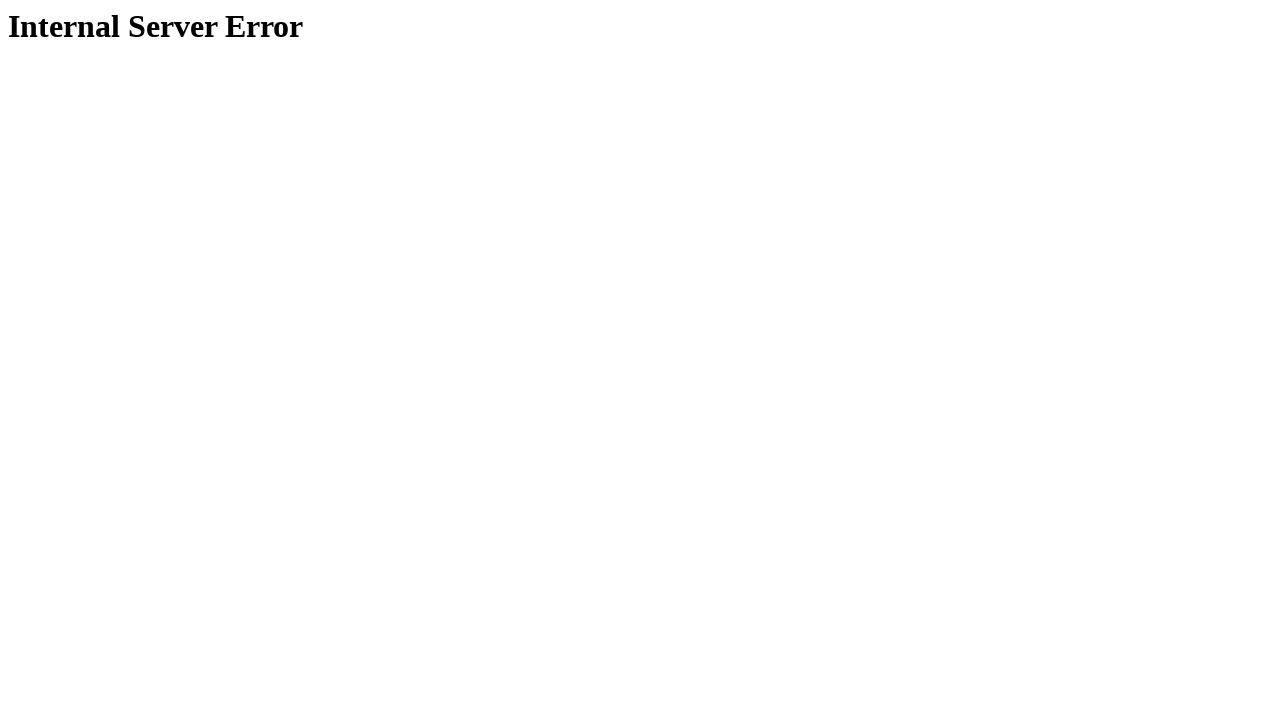